Tests a signup/contact form by filling in first name, last name, and email fields, then submitting the form

Starting URL: http://secure-retreat-92358.herokuapp.com/

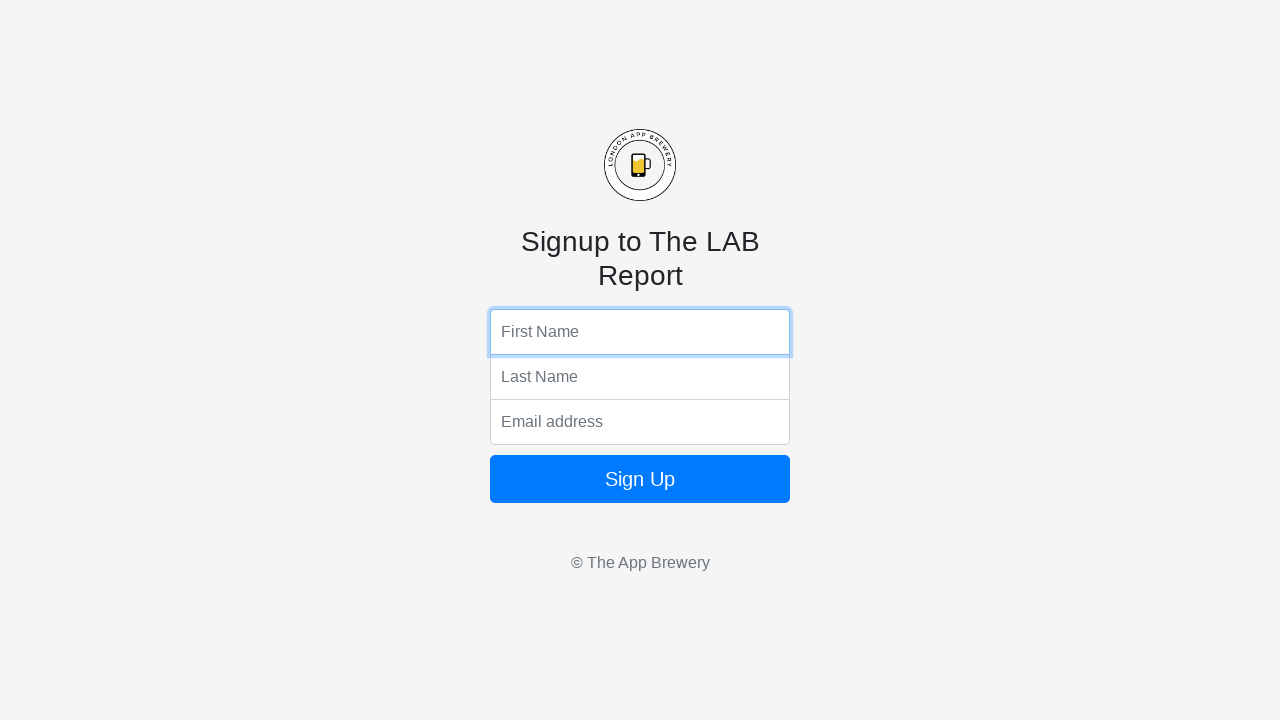

Filled first name field with 'Marcus' on input[name='fName']
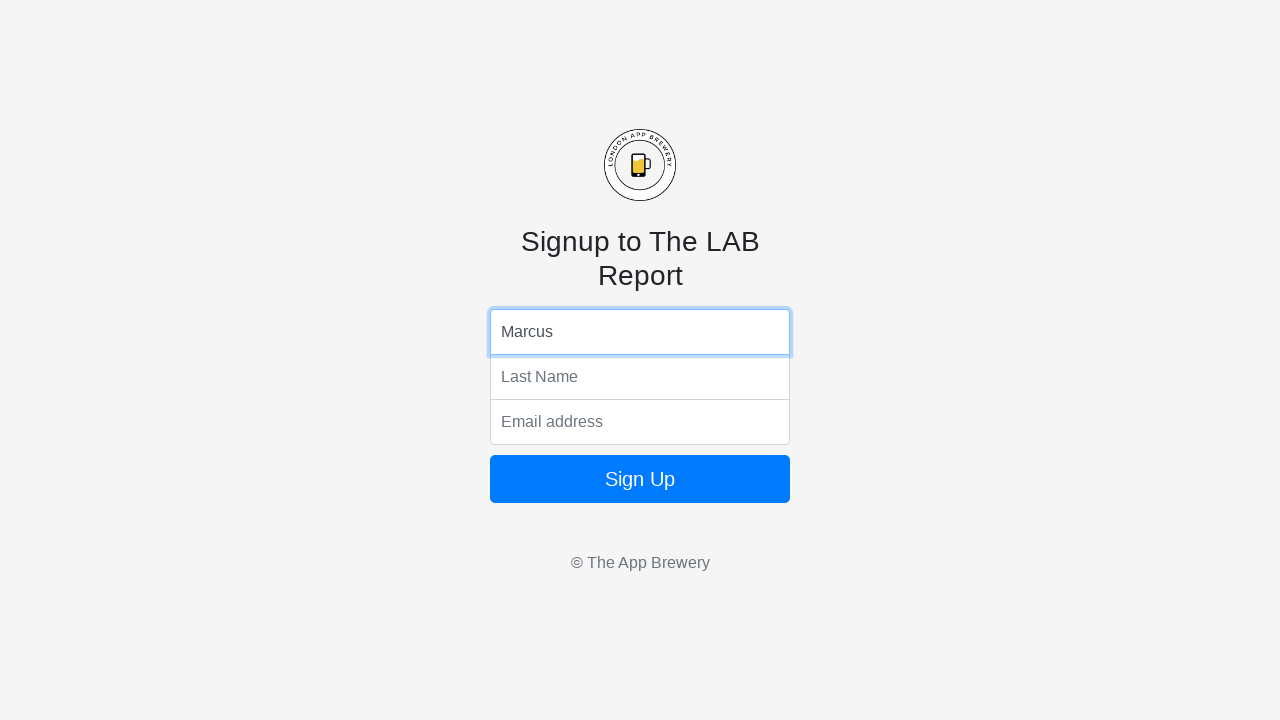

Filled last name field with 'Thompson' on input[name='lName']
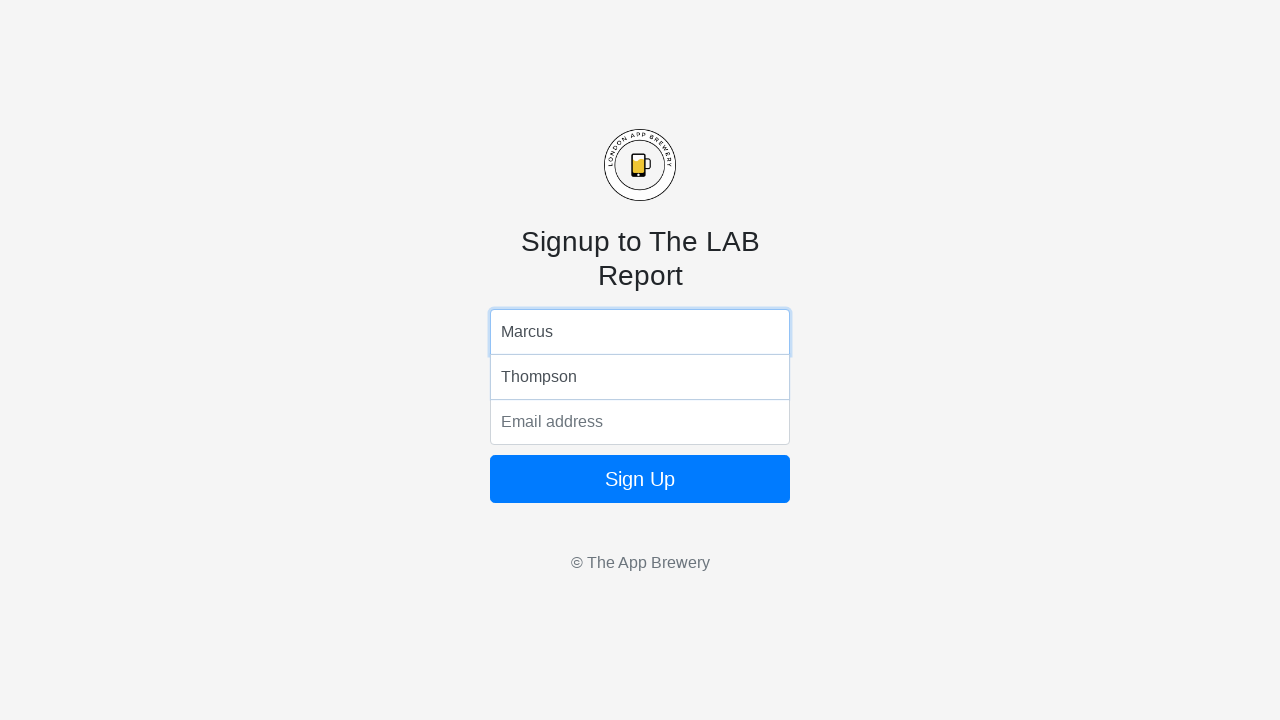

Filled email field with 'marcus.thompson@example.com' on input[name='email']
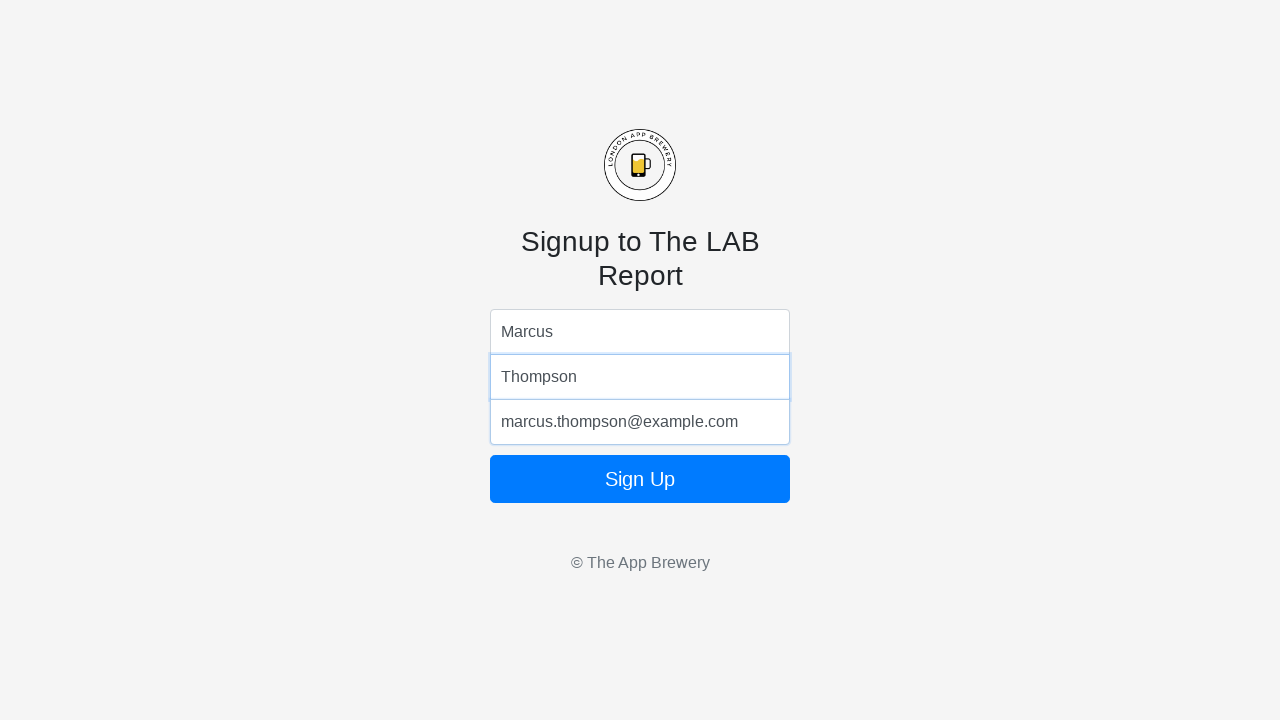

Clicked form submit button at (640, 479) on form button
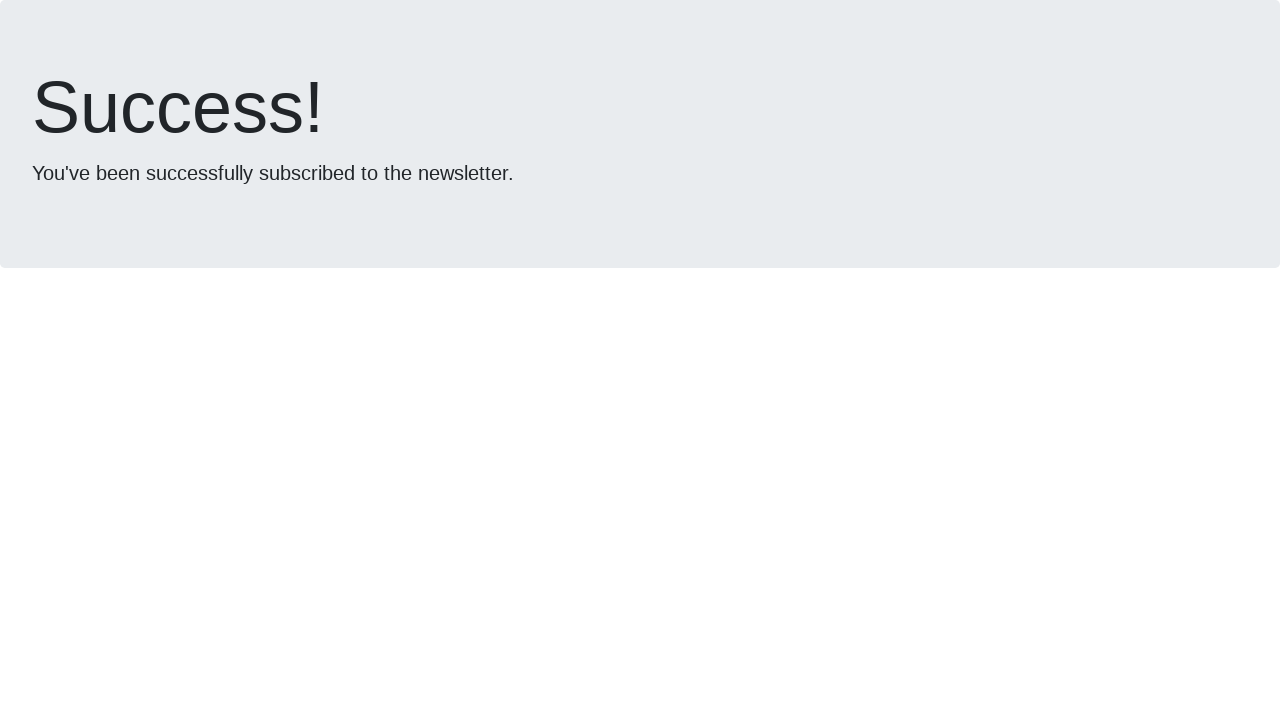

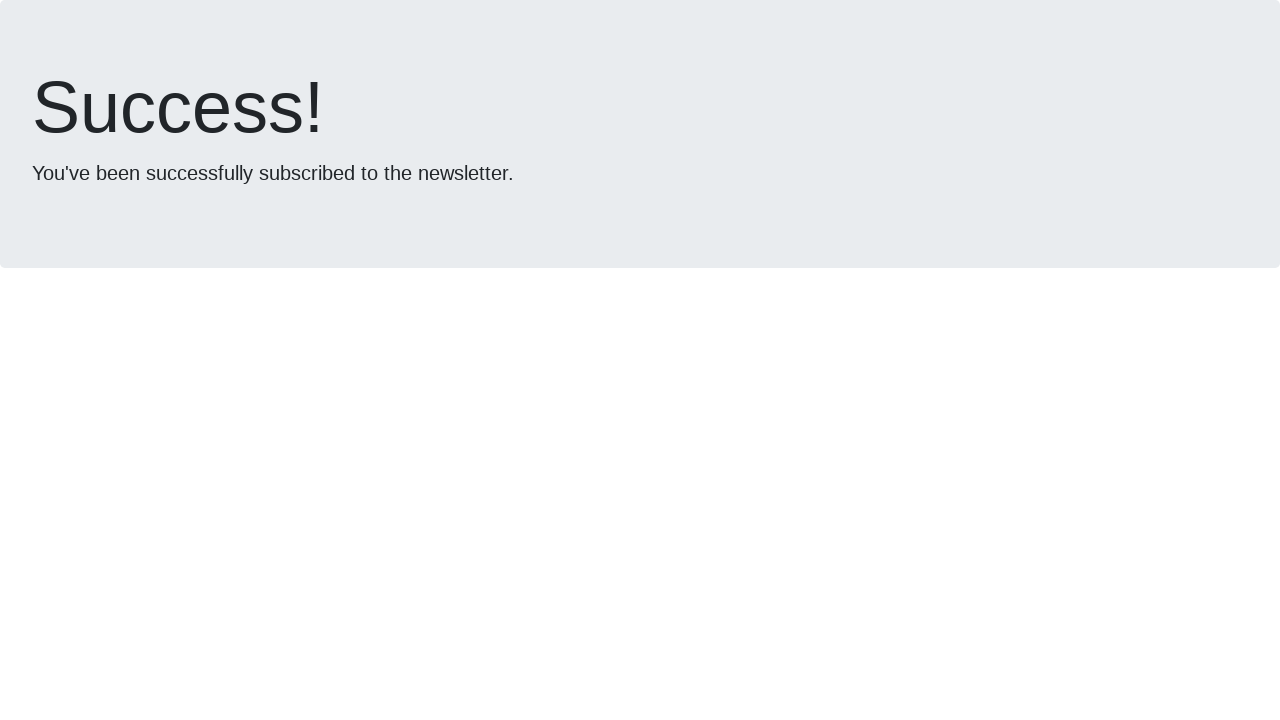